Tests file upload functionality by selecting a file and submitting the upload form on the-internet.herokuapp.com test site

Starting URL: https://the-internet.herokuapp.com/upload

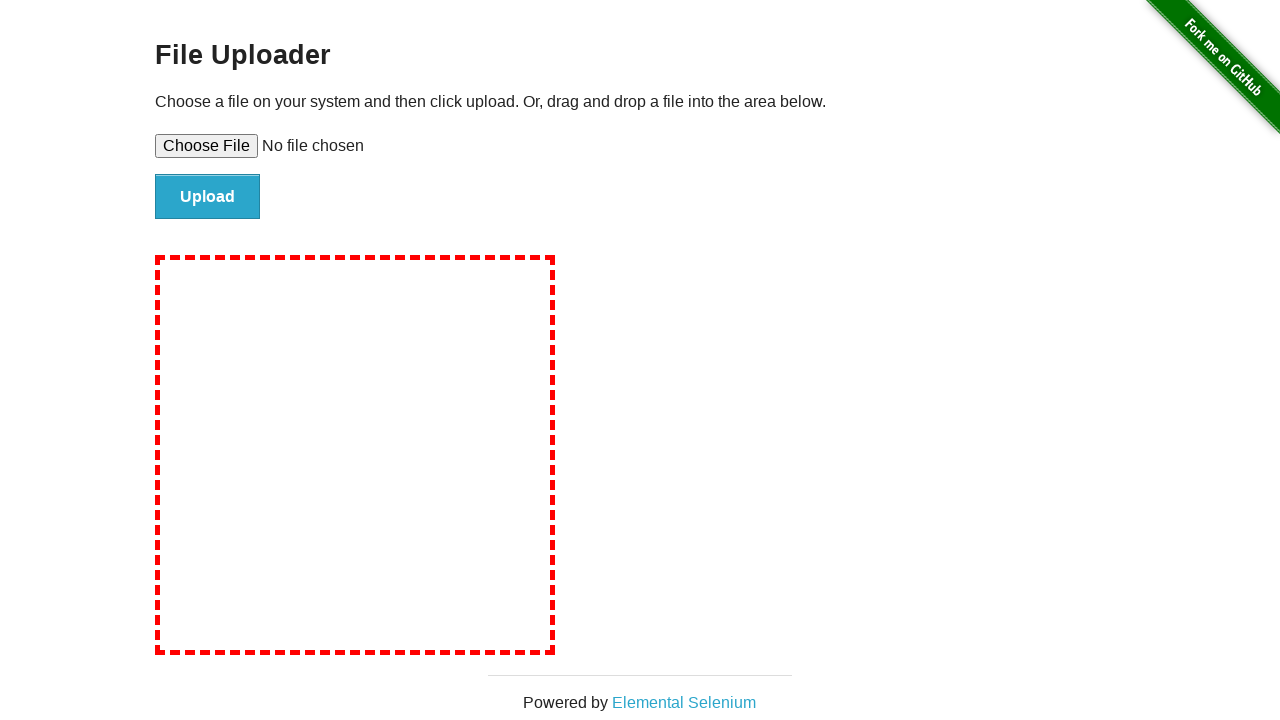

Created temporary test file for upload
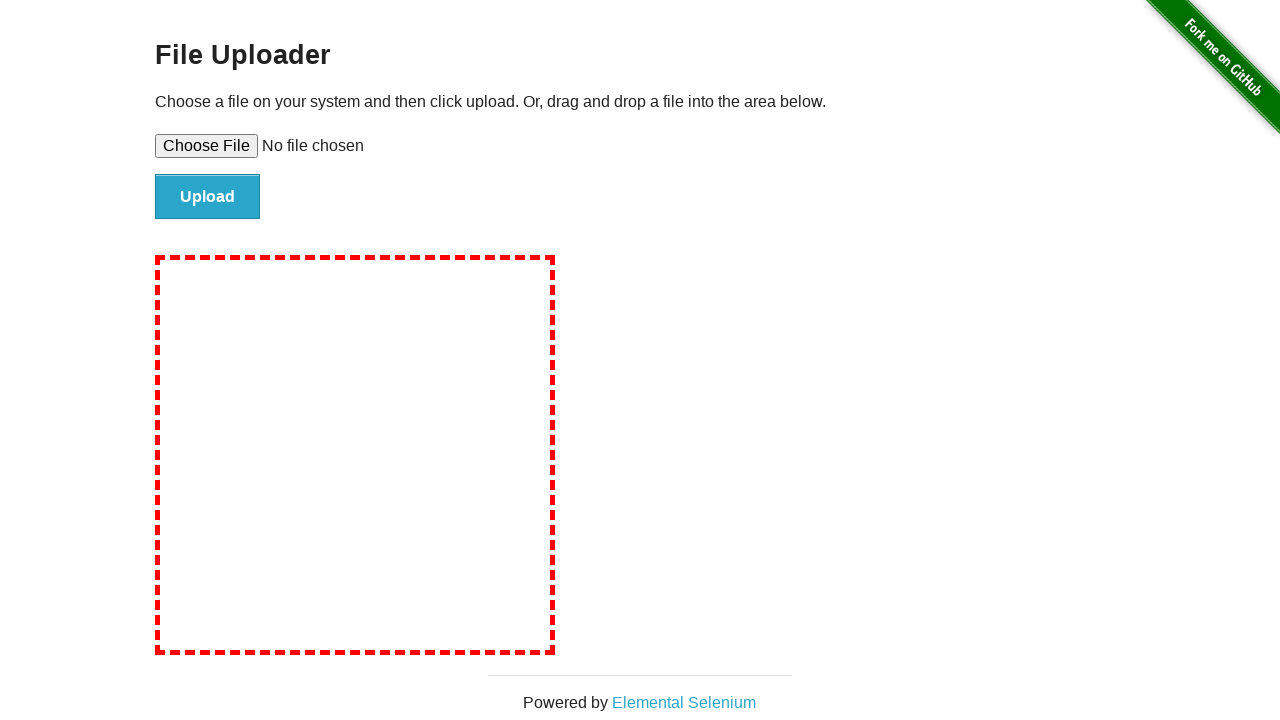

Selected file for upload using file input
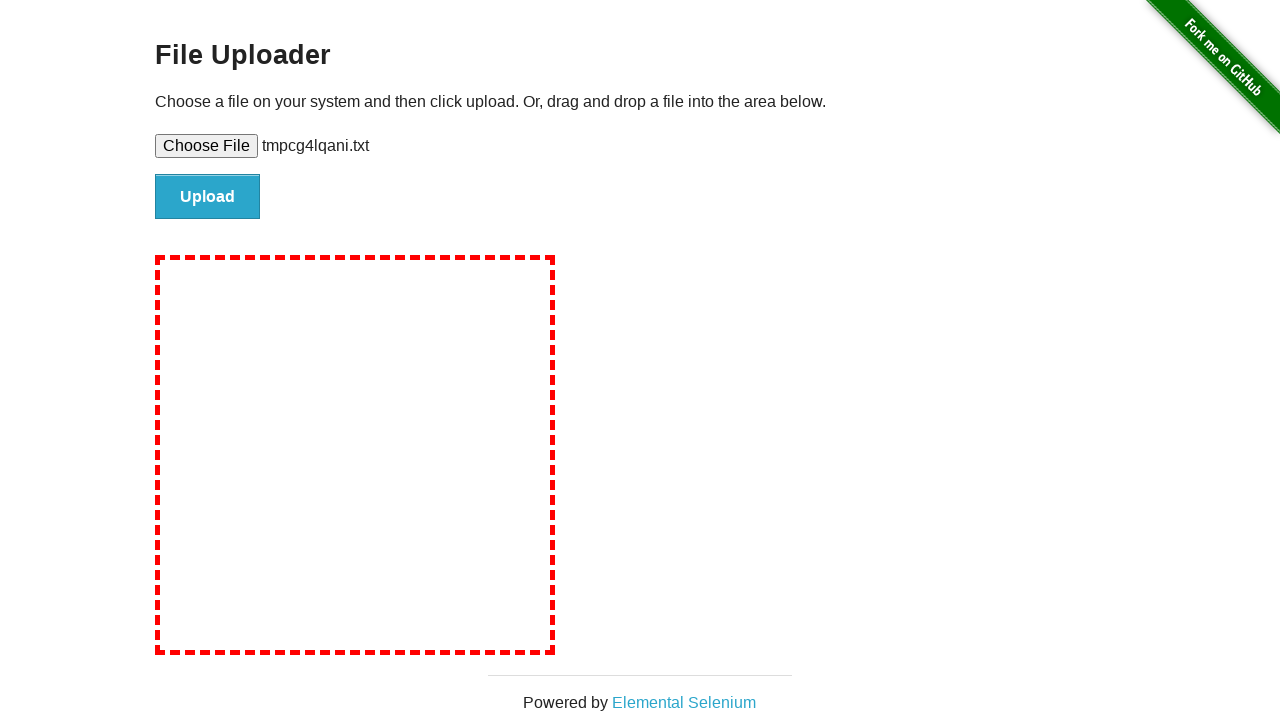

Clicked submit button to upload file at (208, 197) on #file-submit
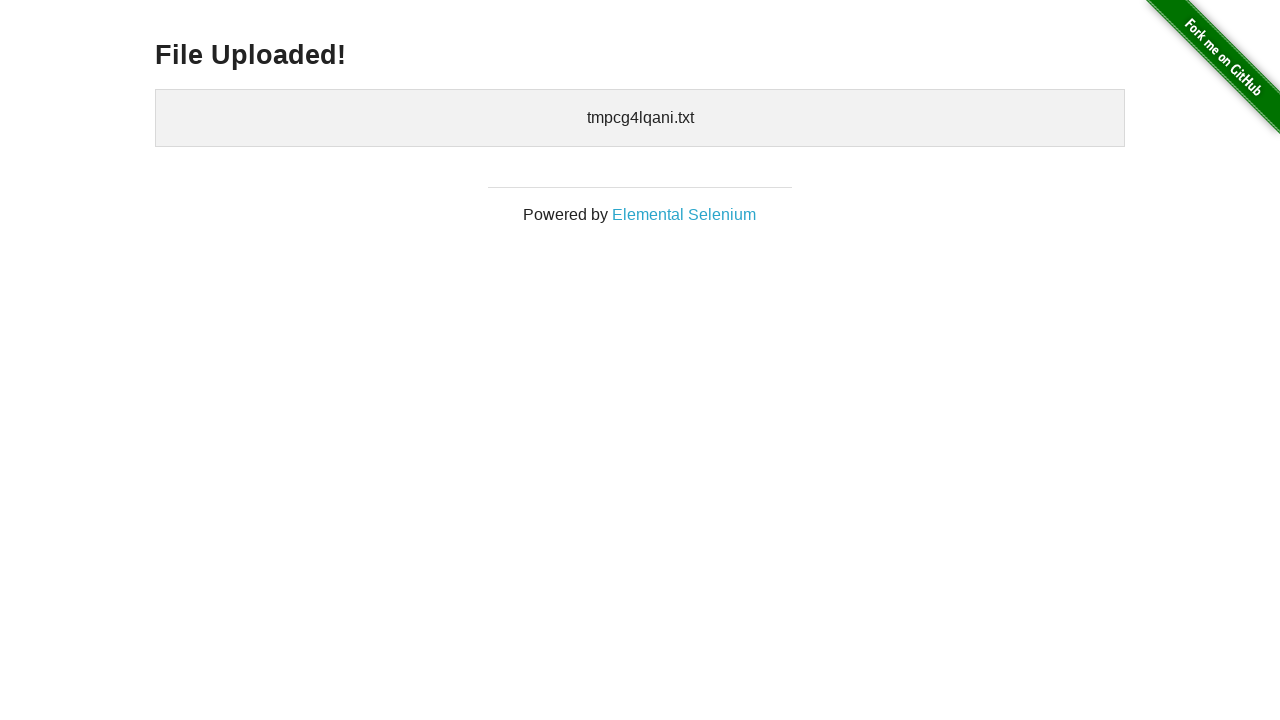

Upload confirmation element appeared on page
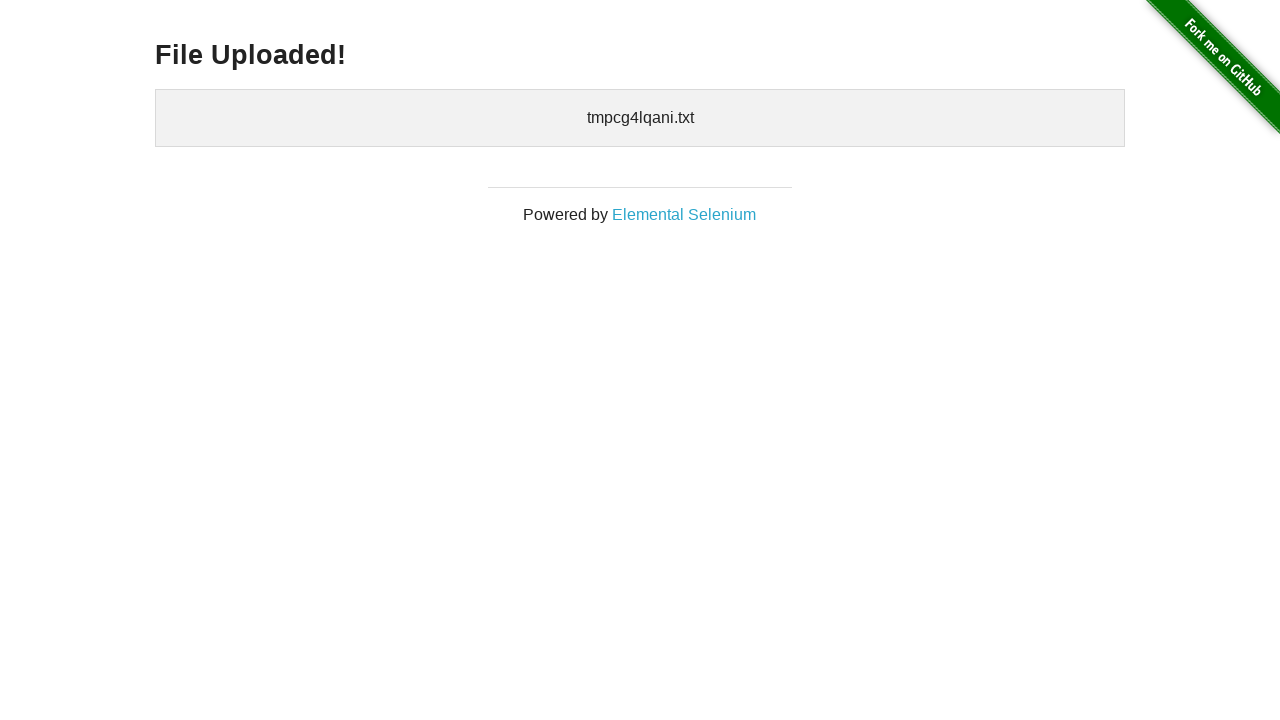

Cleaned up temporary test file
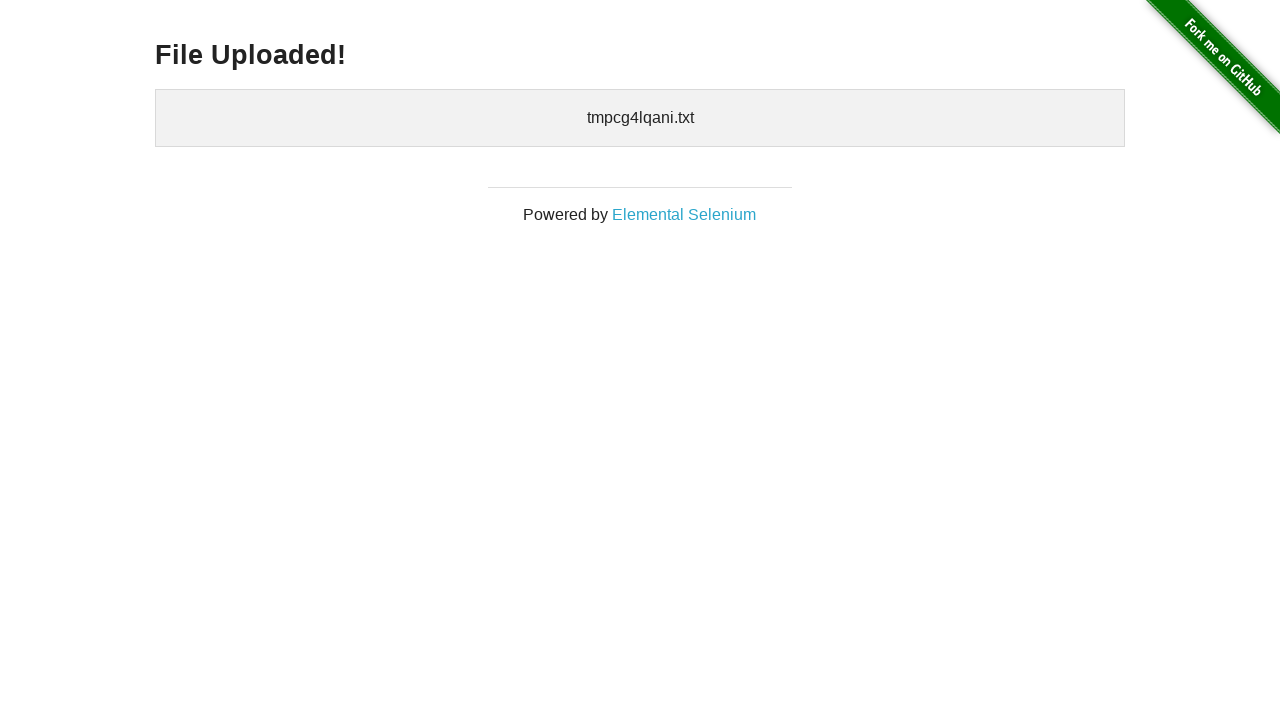

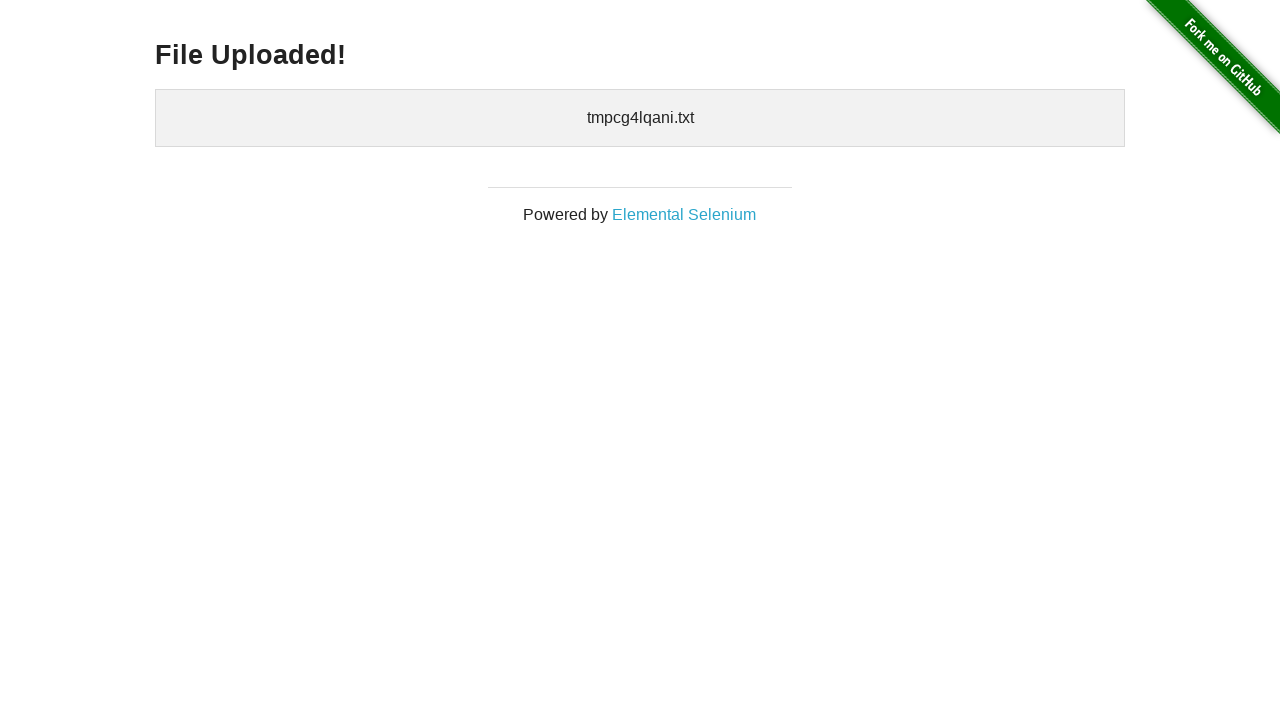